Tests handling of a prompt alert by entering text into the prompt and verifying the response message.

Starting URL: https://testautomationpractice.blogspot.com/

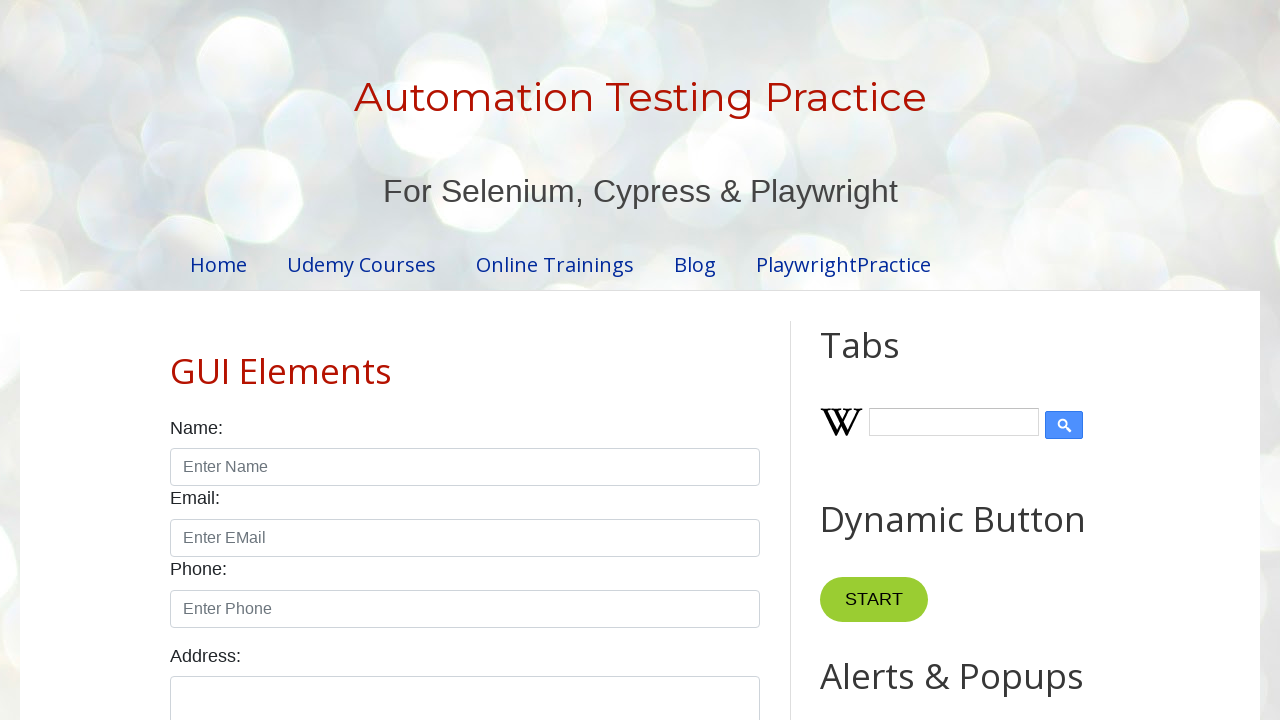

Set up dialog handler to accept prompt with text 'Karamjeet'
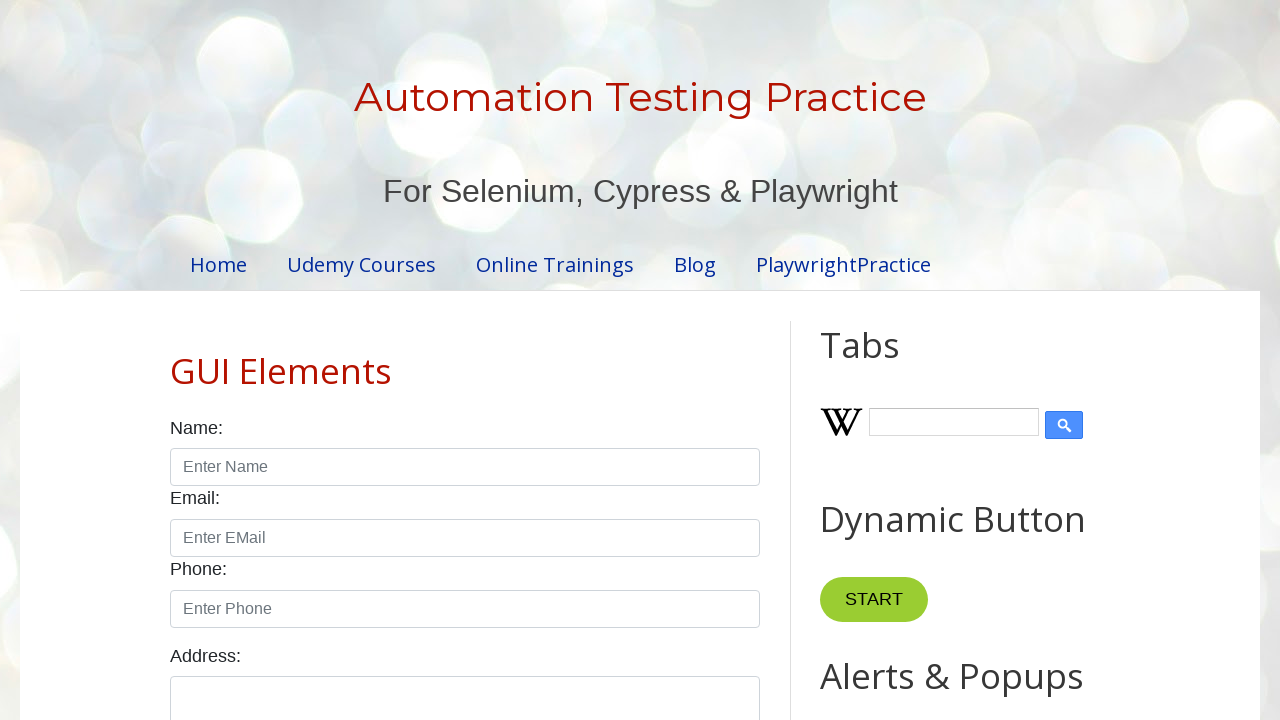

Clicked the prompt alert button at (890, 360) on button#promptBtn
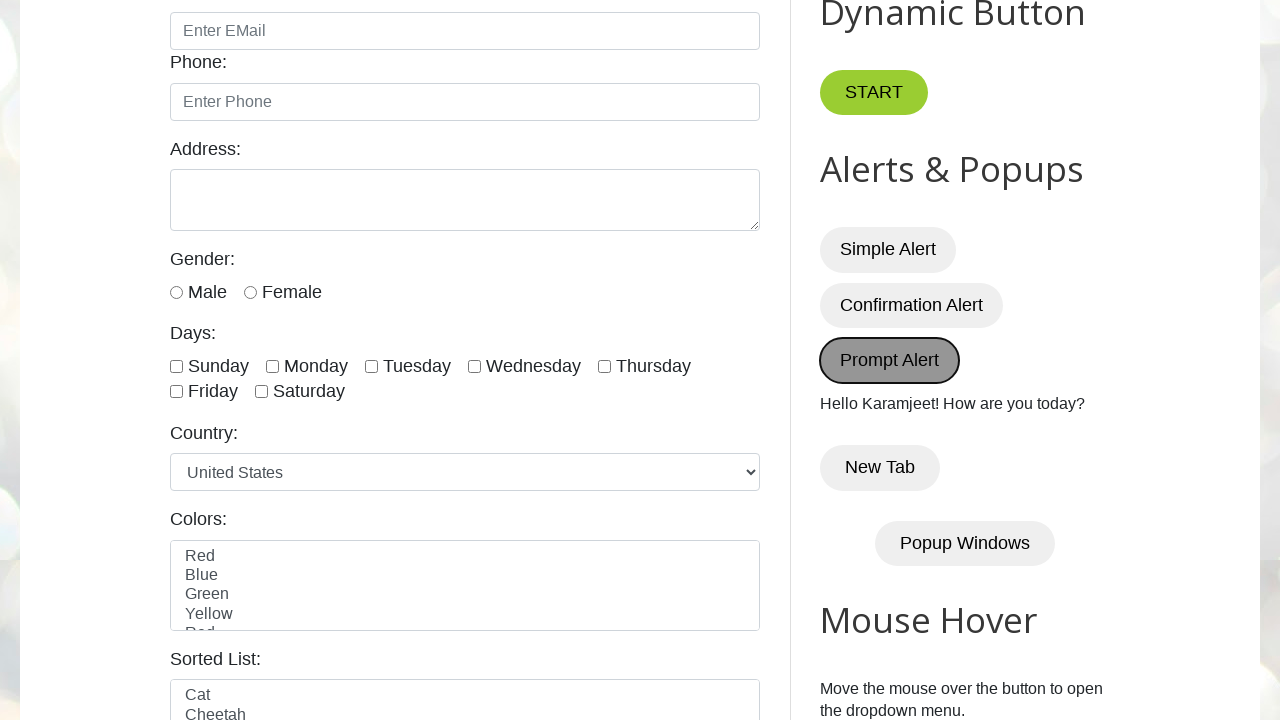

Waited for response message element to appear
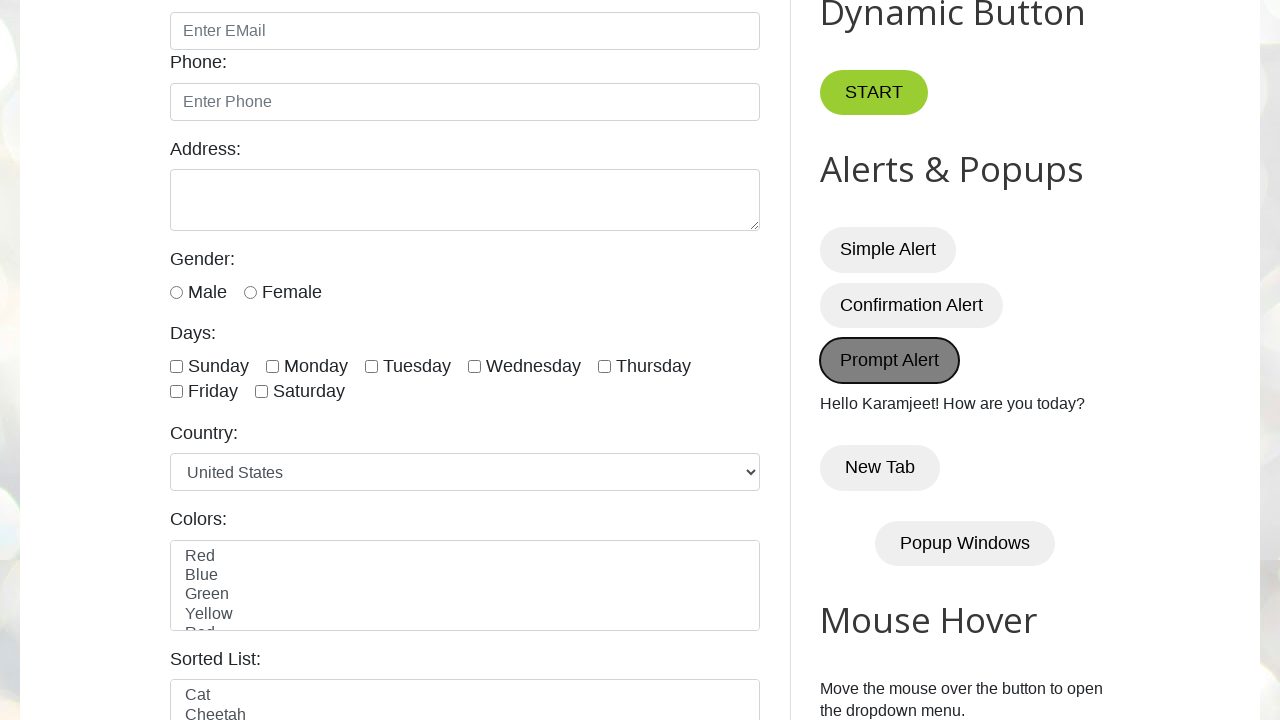

Retrieved response message text from element
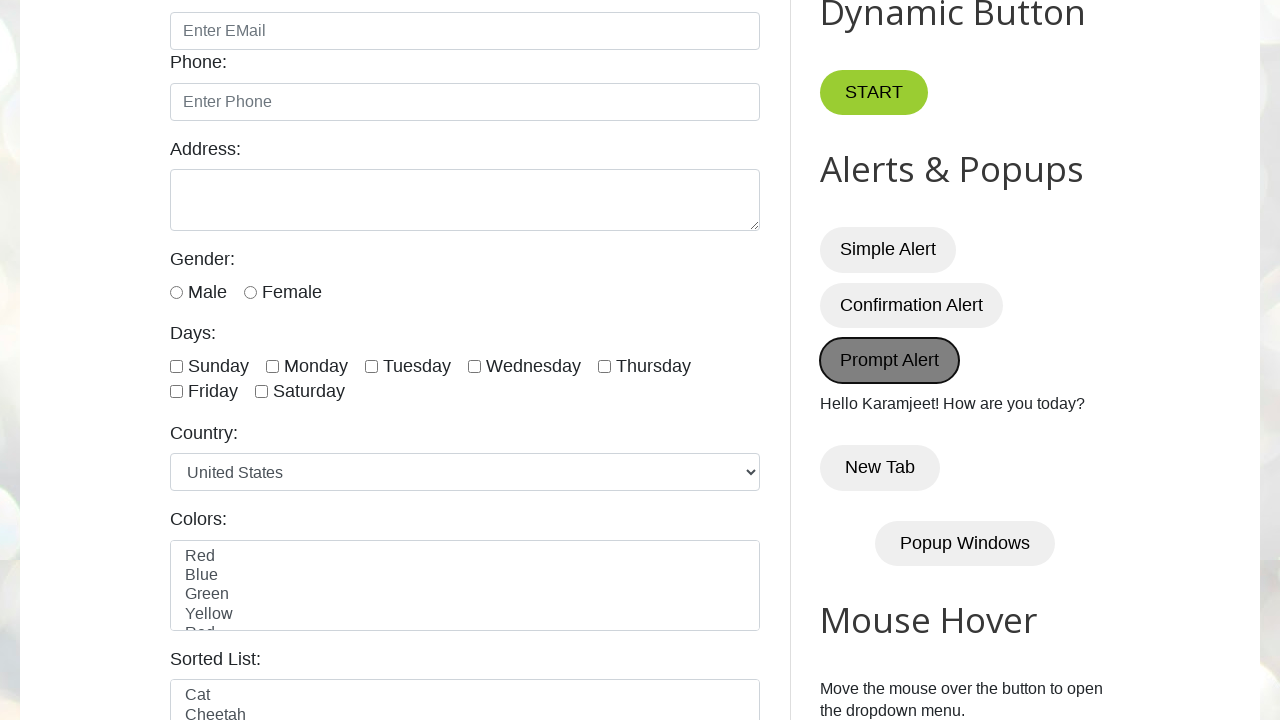

Verified response message matches expected text 'Hello Karamjeet! How are you today?'
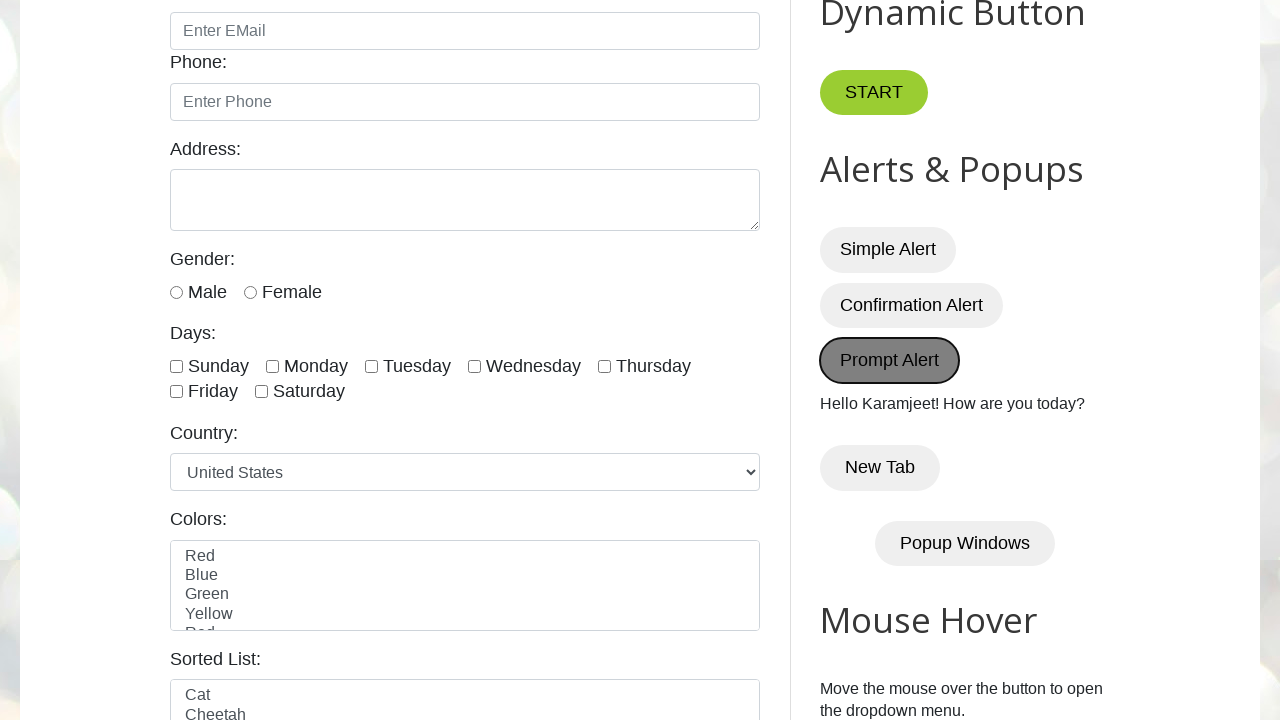

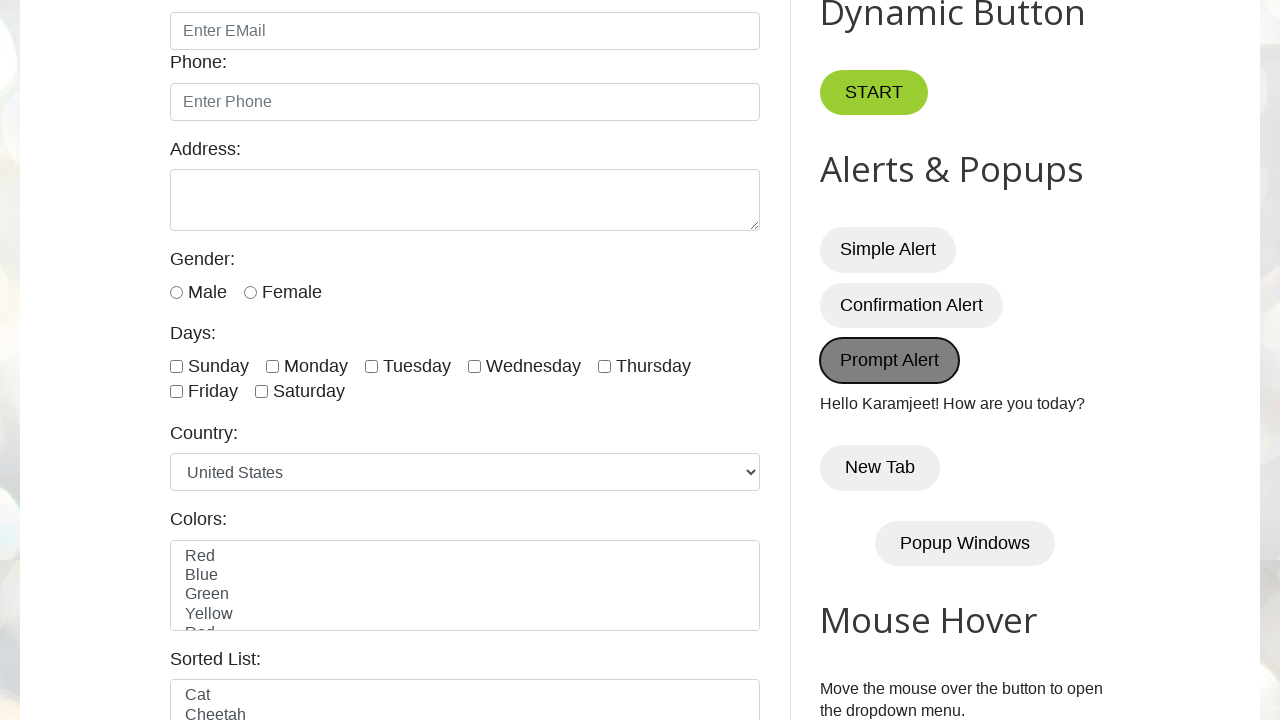